Tests clicking a button with dynamic ID by using CSS selector to find button by class, clicking it multiple times

Starting URL: http://uitestingplayground.com/dynamicid

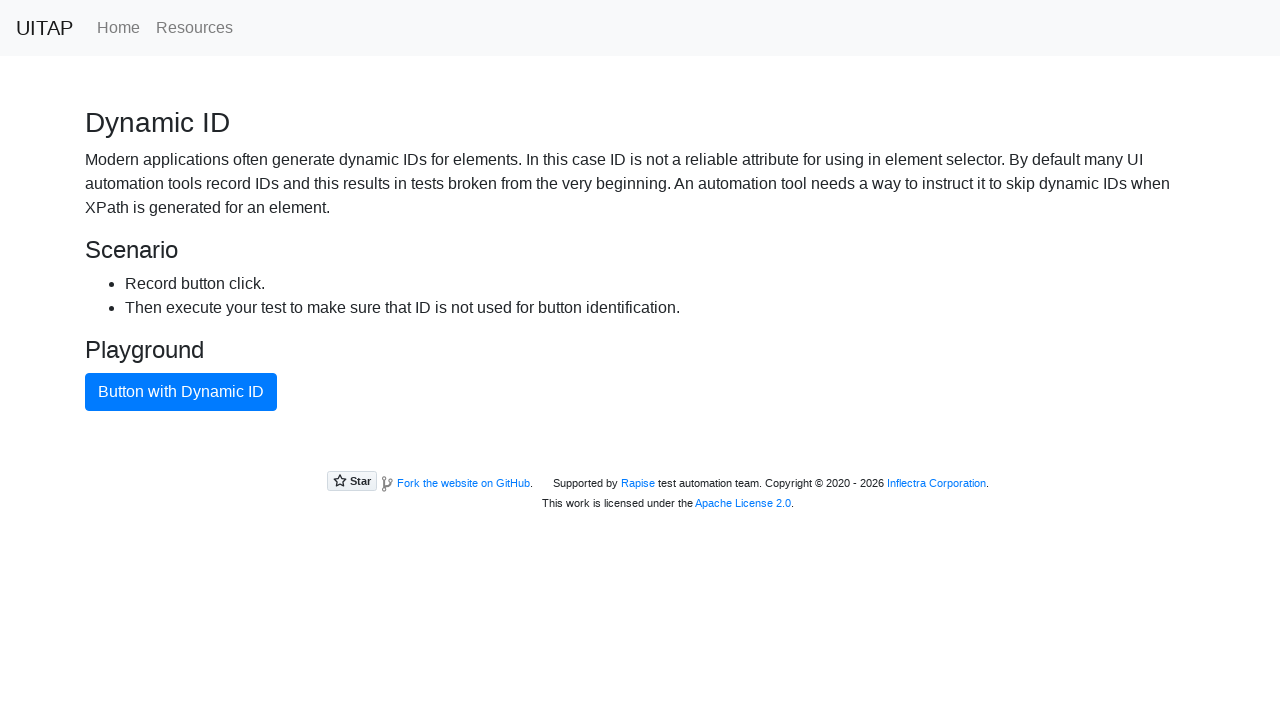

Clicked blue button (click 1 of 3) at (181, 392) on button.btn-primary
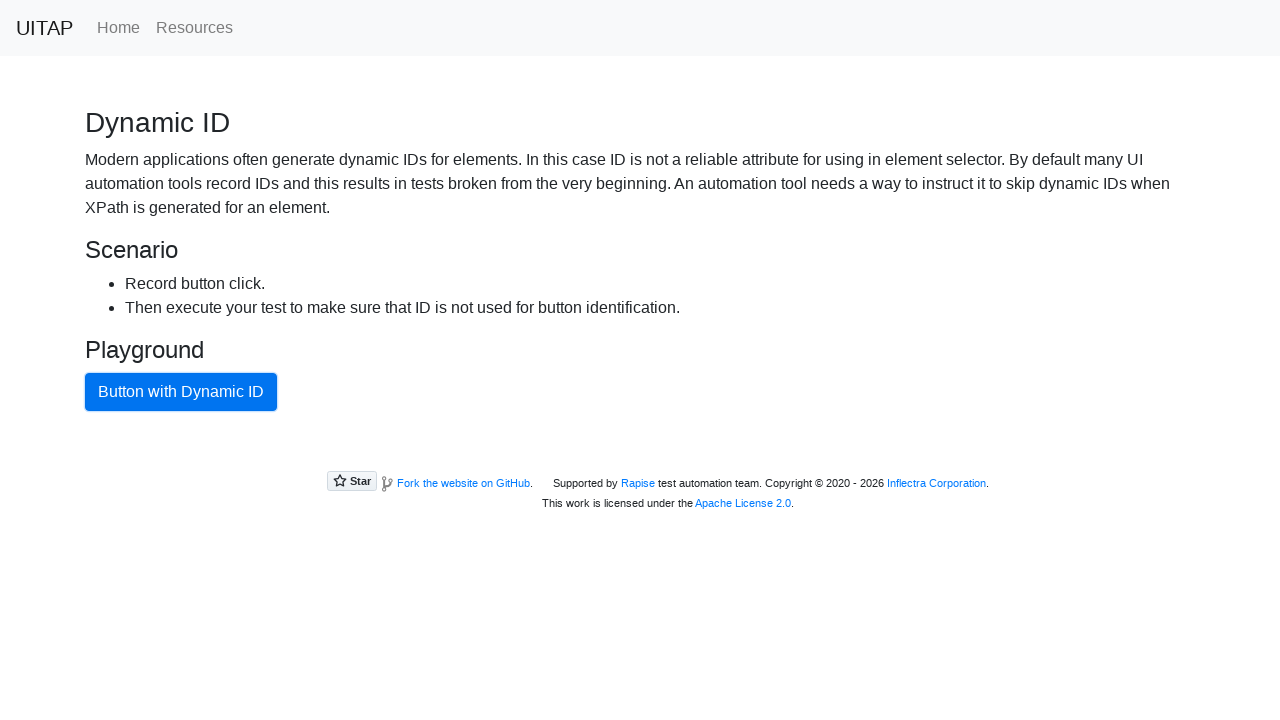

Waited 1 second between clicks
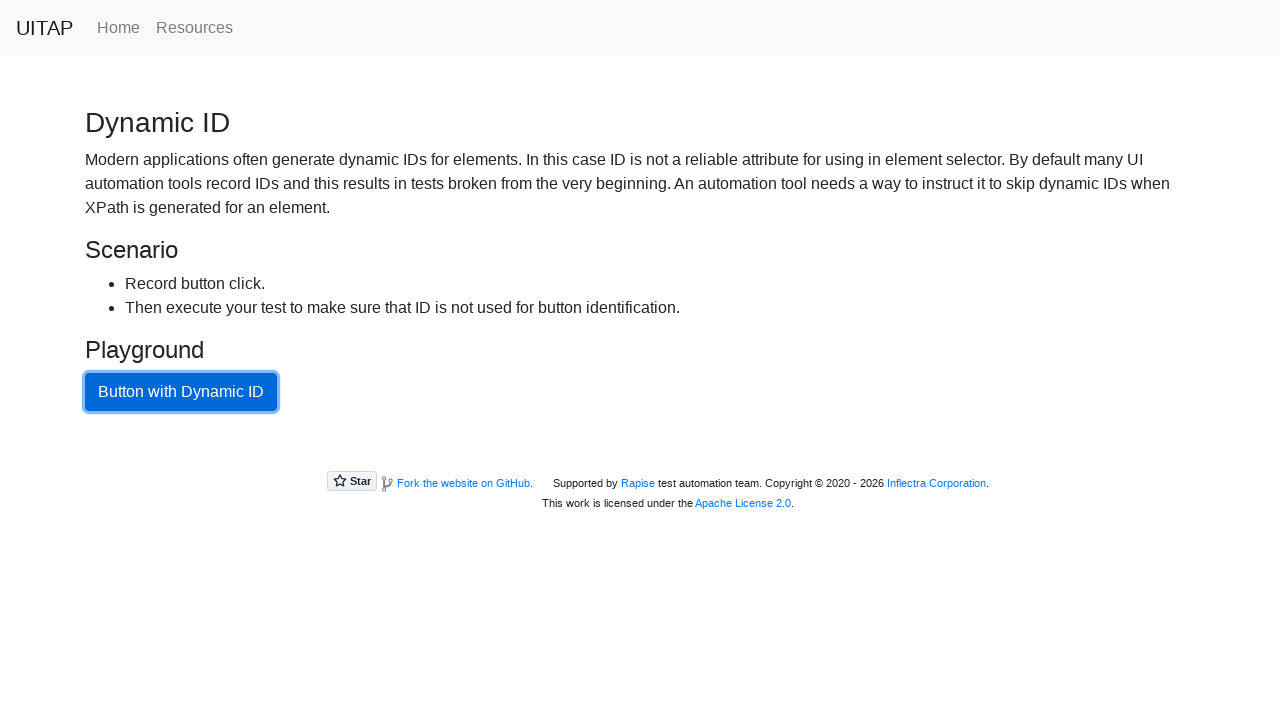

Clicked blue button (click 2 of 3) at (181, 392) on button.btn-primary
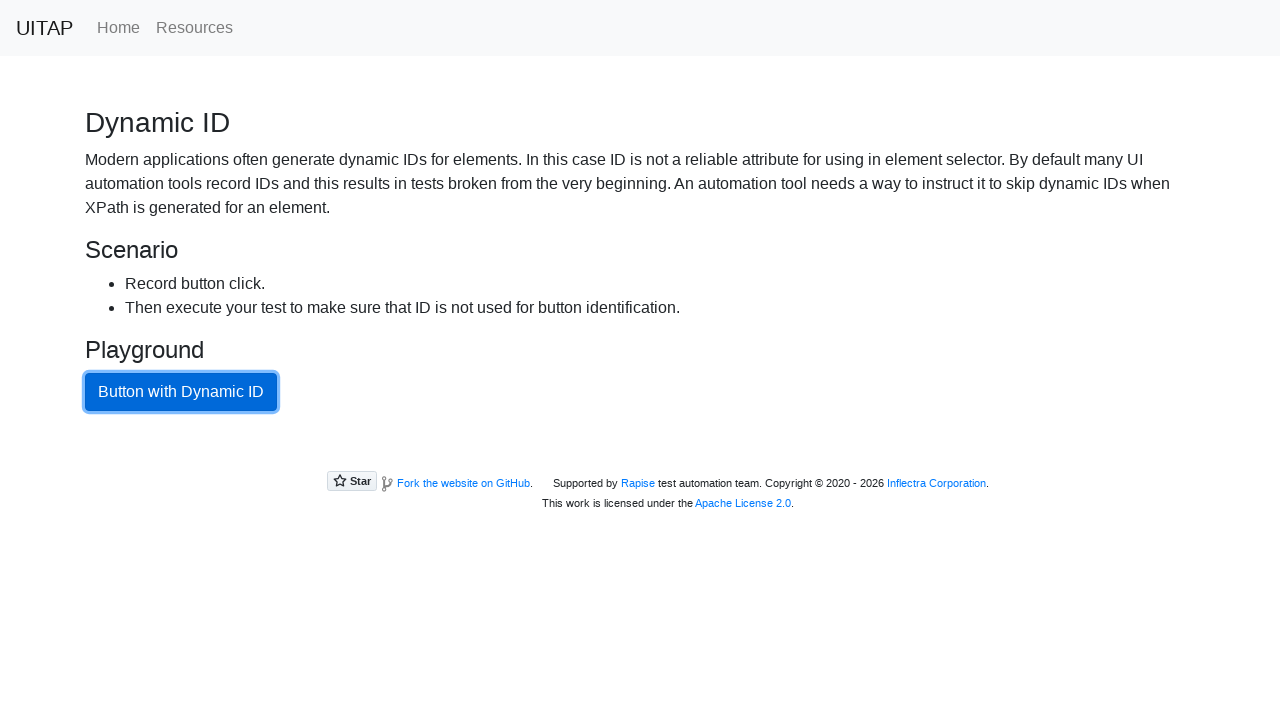

Waited 1 second between clicks
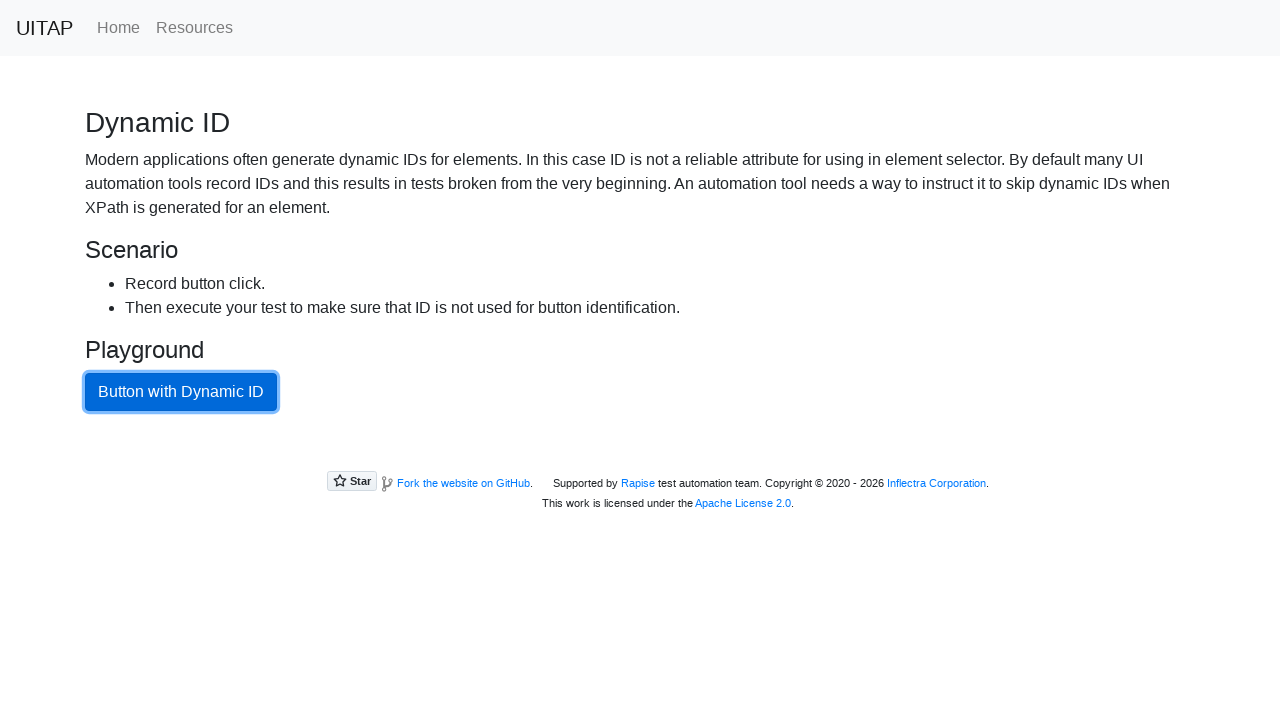

Clicked blue button (click 3 of 3) at (181, 392) on button.btn-primary
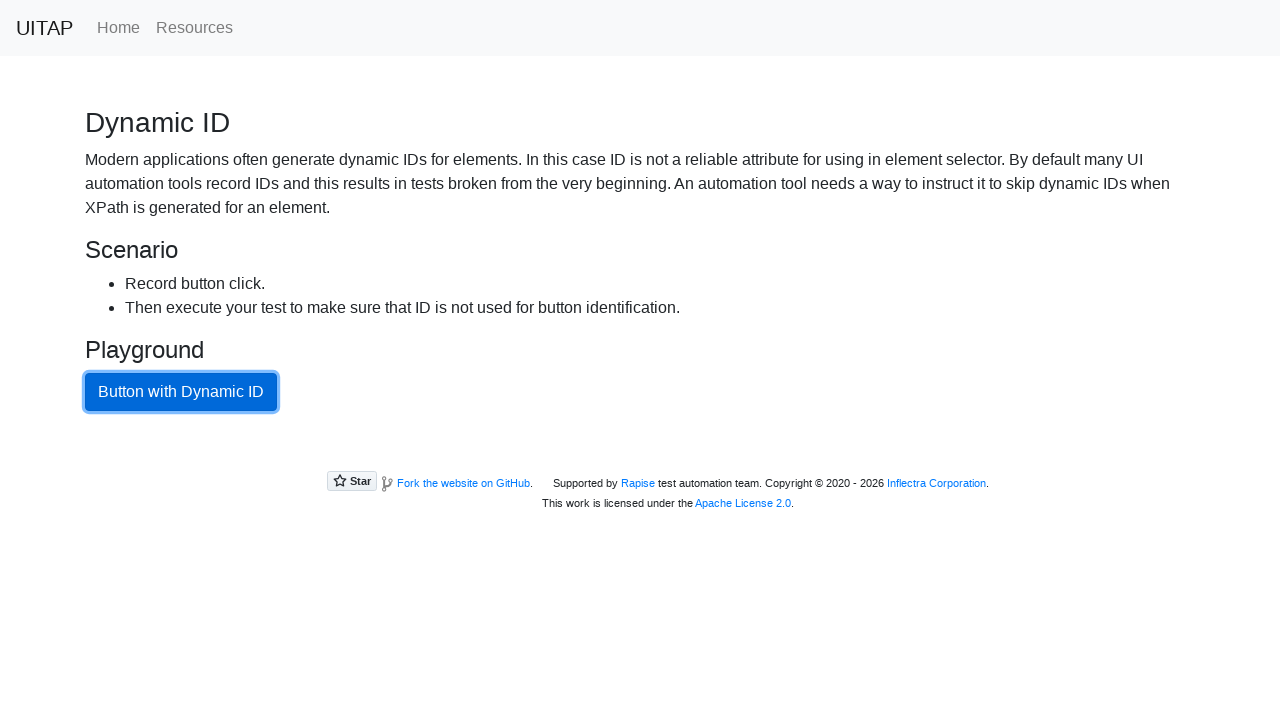

Waited 1 second between clicks
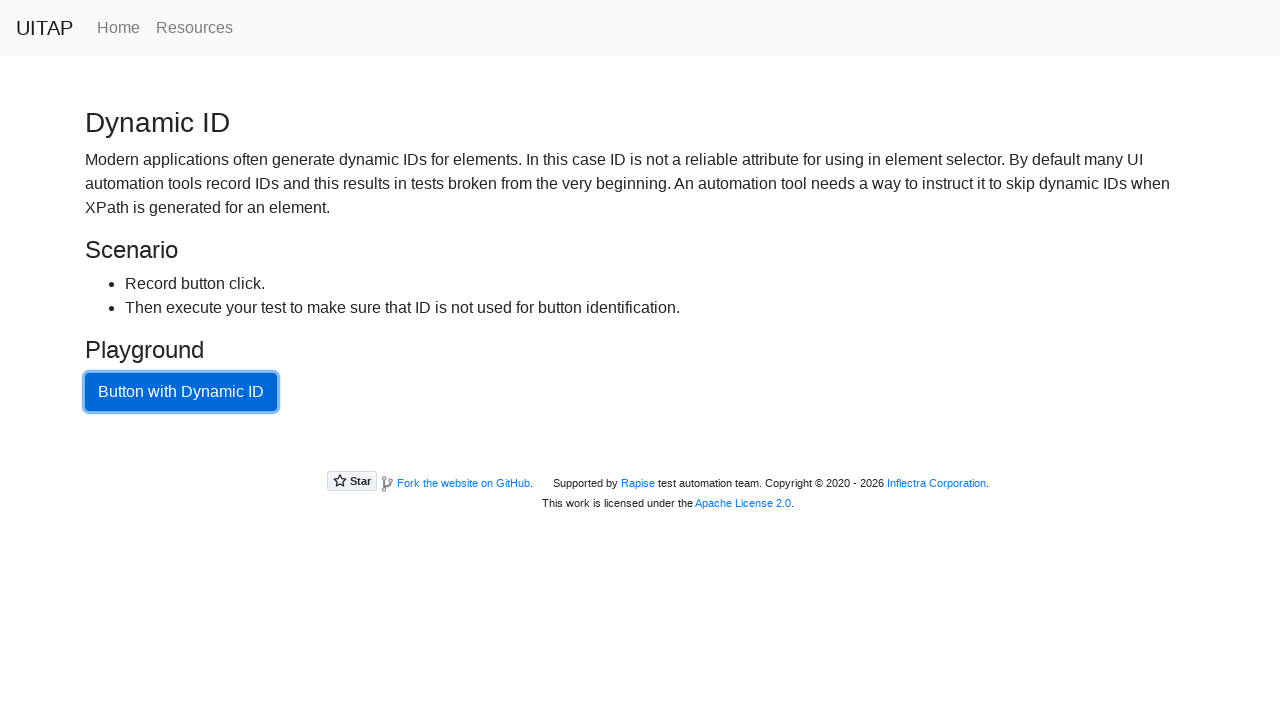

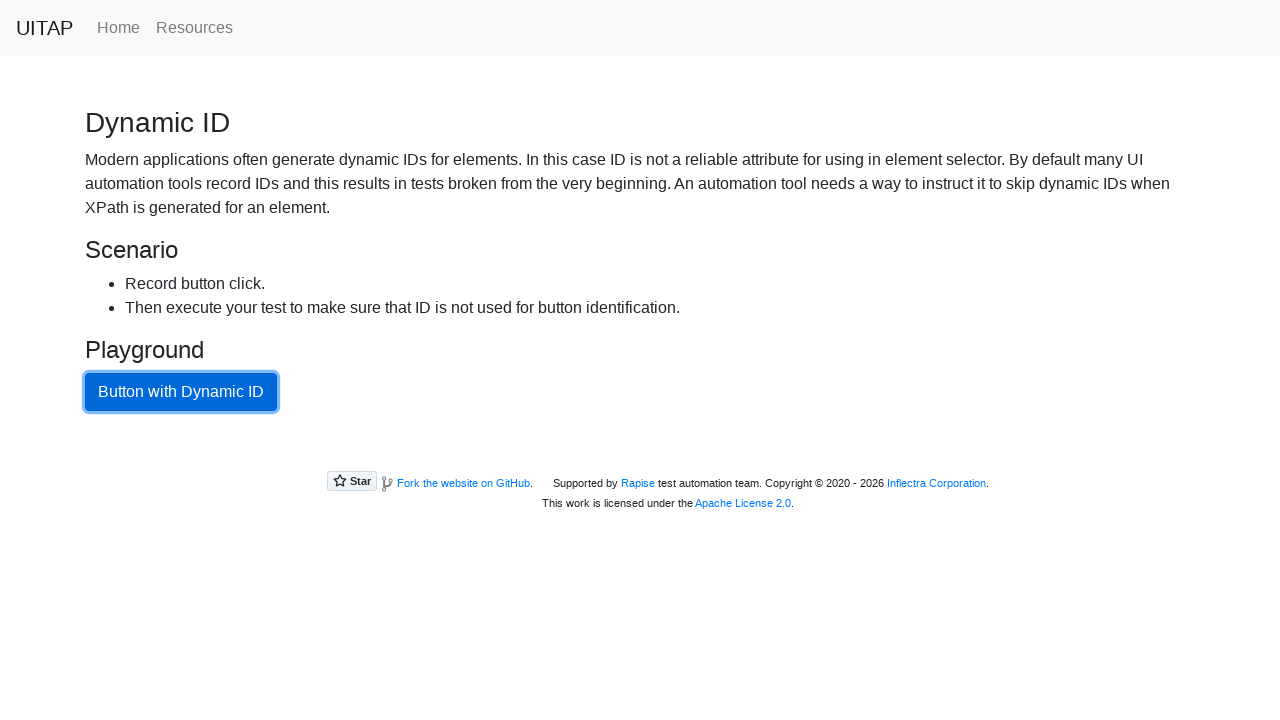